Tests drag and drop functionality by dragging a "Mobile Charger" element and dropping it onto the "Mobile Accessories" container.

Starting URL: https://demoapps.qspiders.com/ui/dragDrop/dragToCorrect?sublist=1

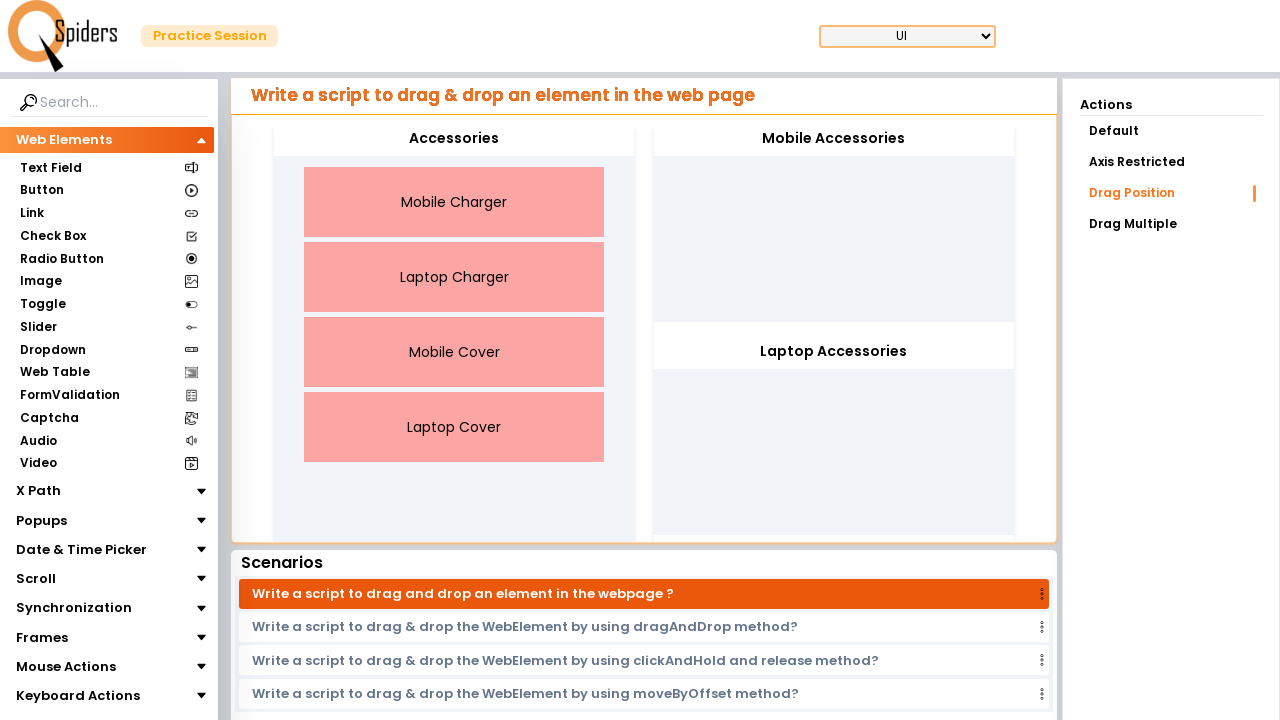

Navigated to drag and drop test page
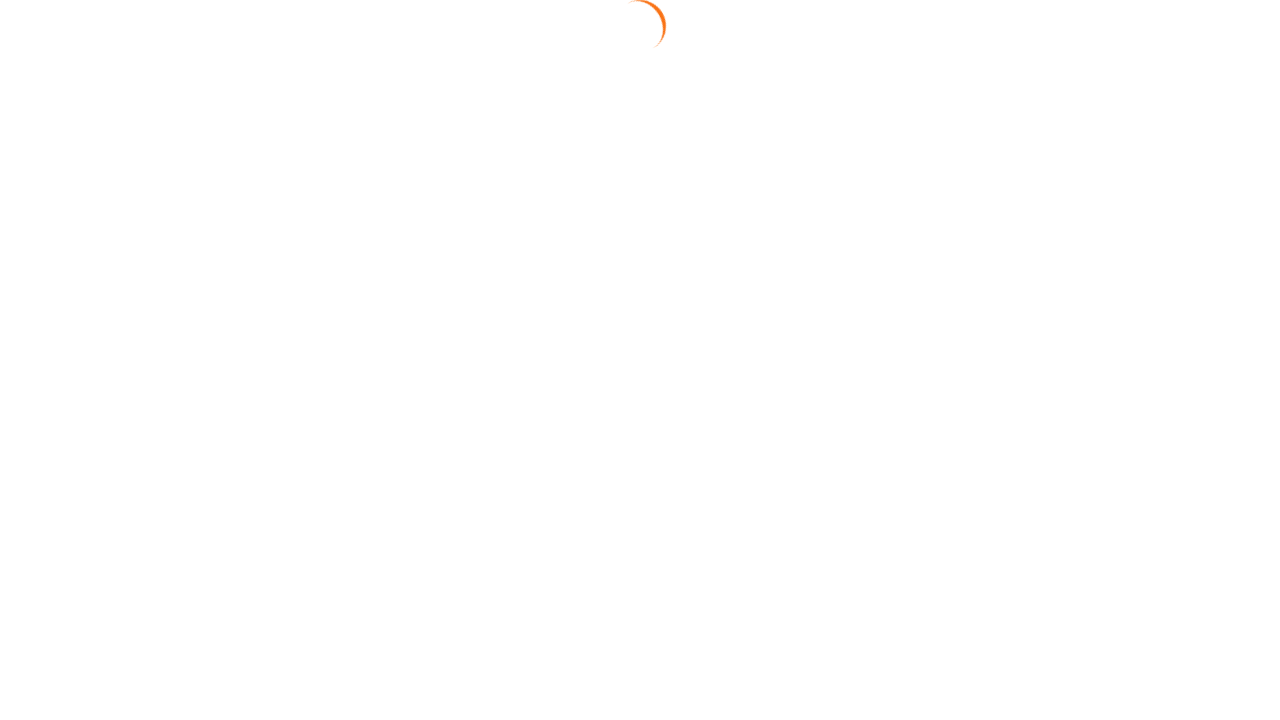

Located Mobile Charger element
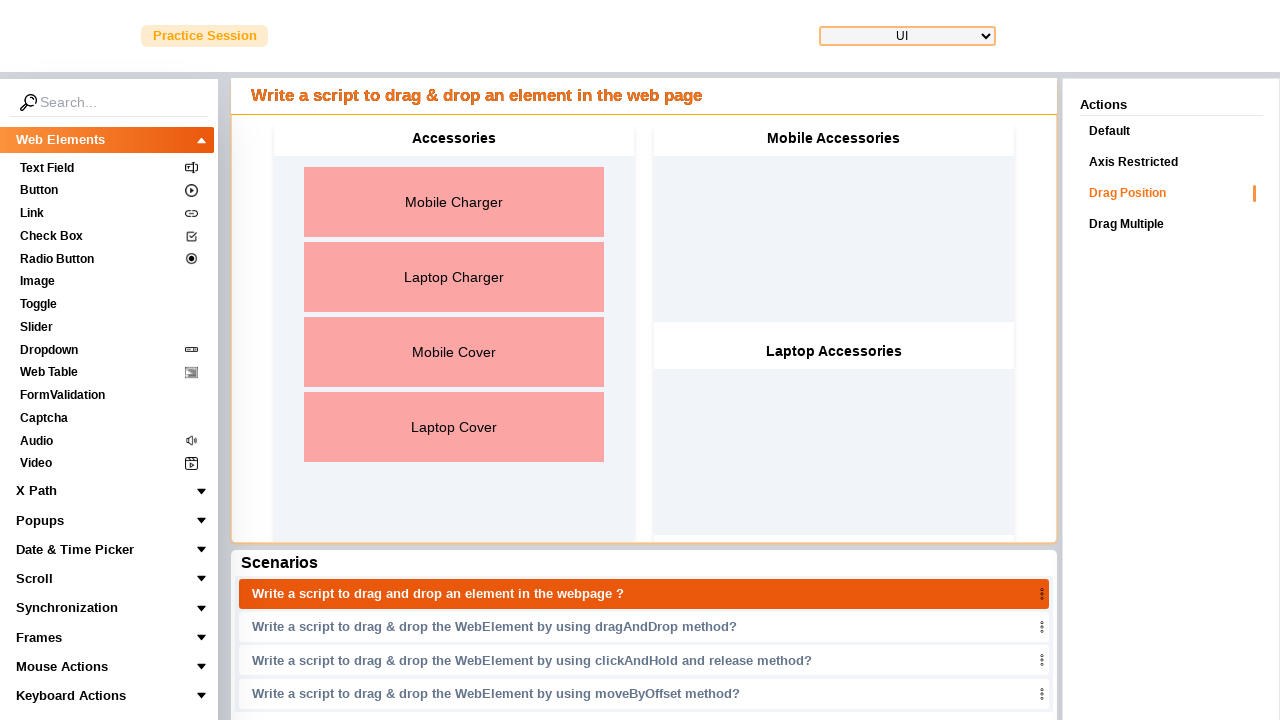

Located Mobile Accessories drop target
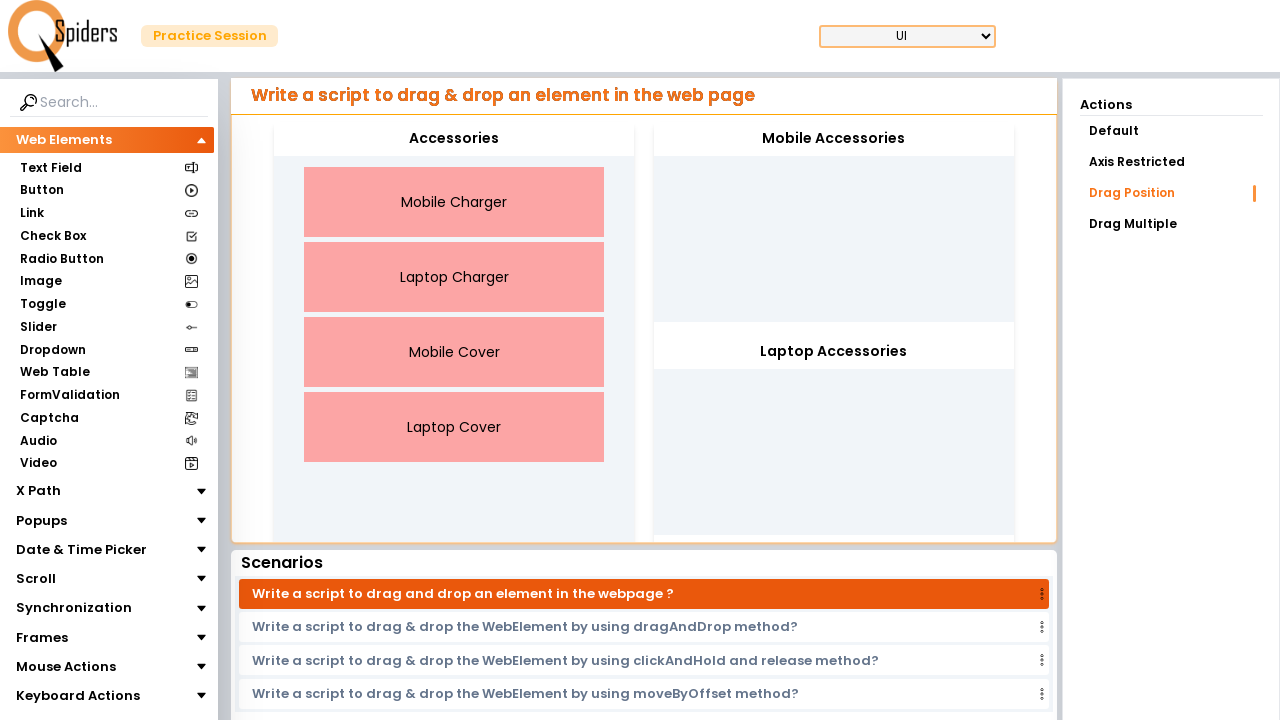

Dragged Mobile Charger to Mobile Accessories container at (834, 139)
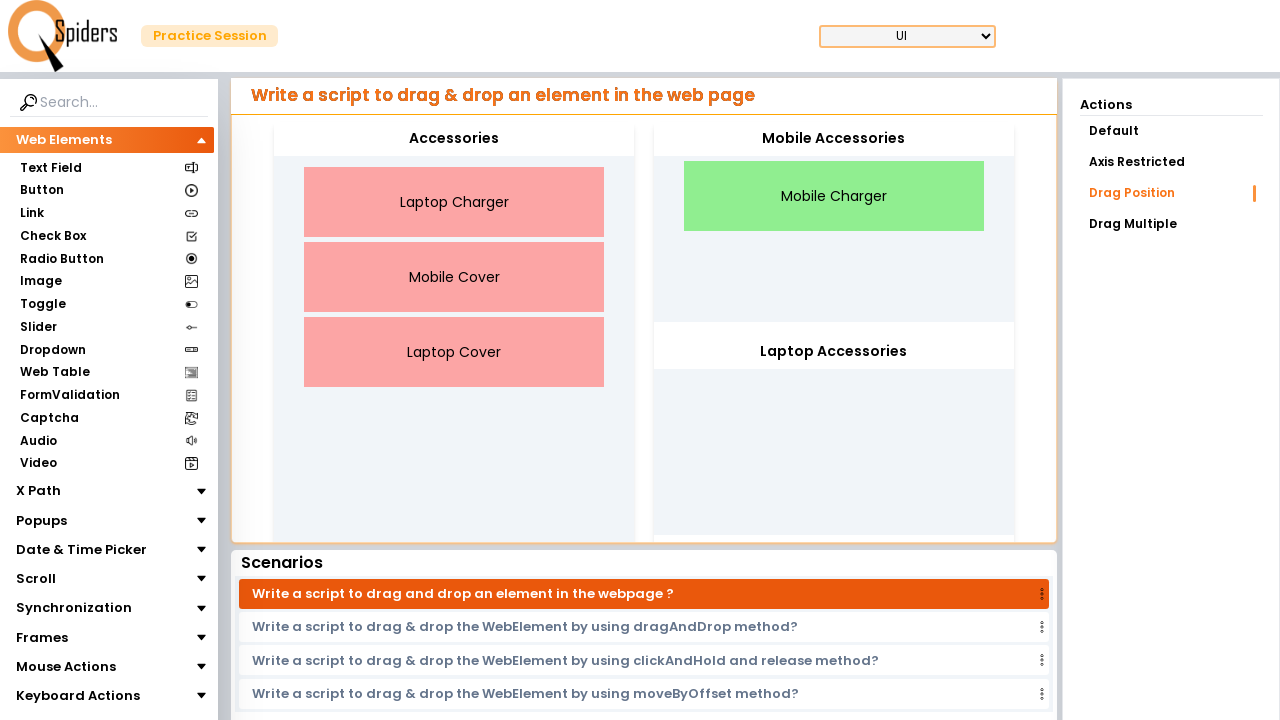

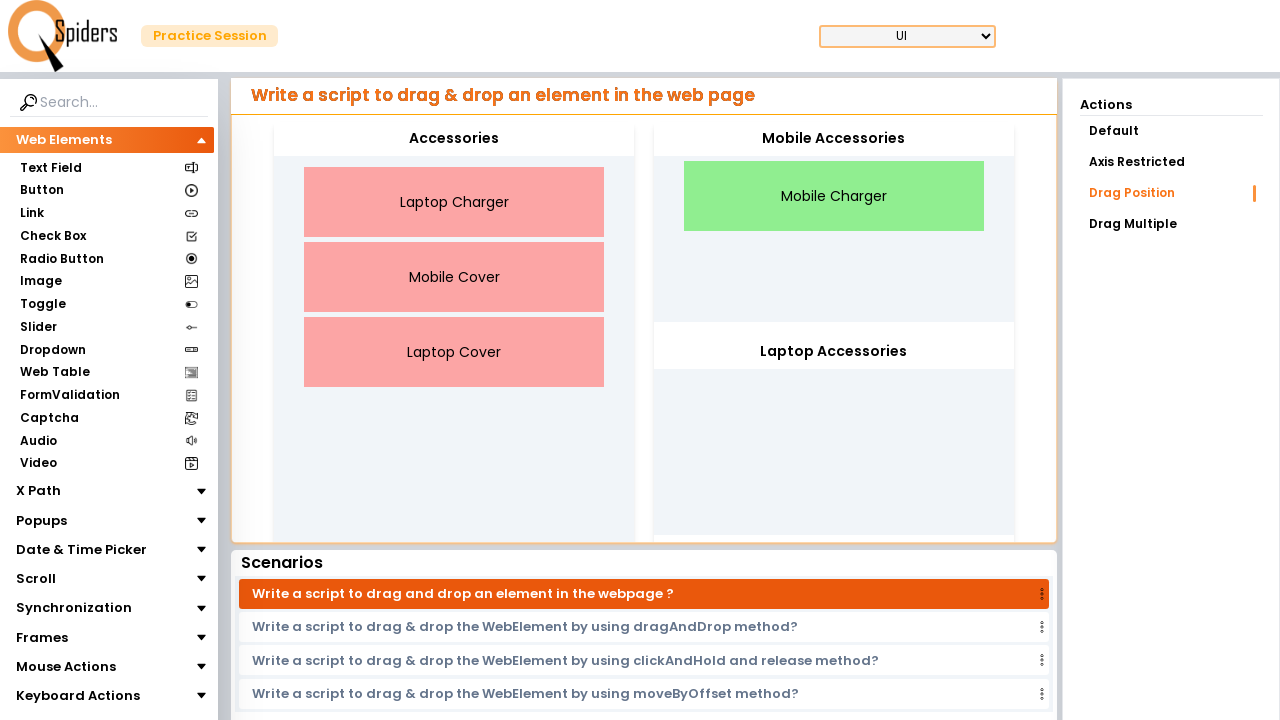